Navigates to Python library documentation page and clicks on a reference link within the documentation

Starting URL: https://docs.python.org/ja/3/library/index.html

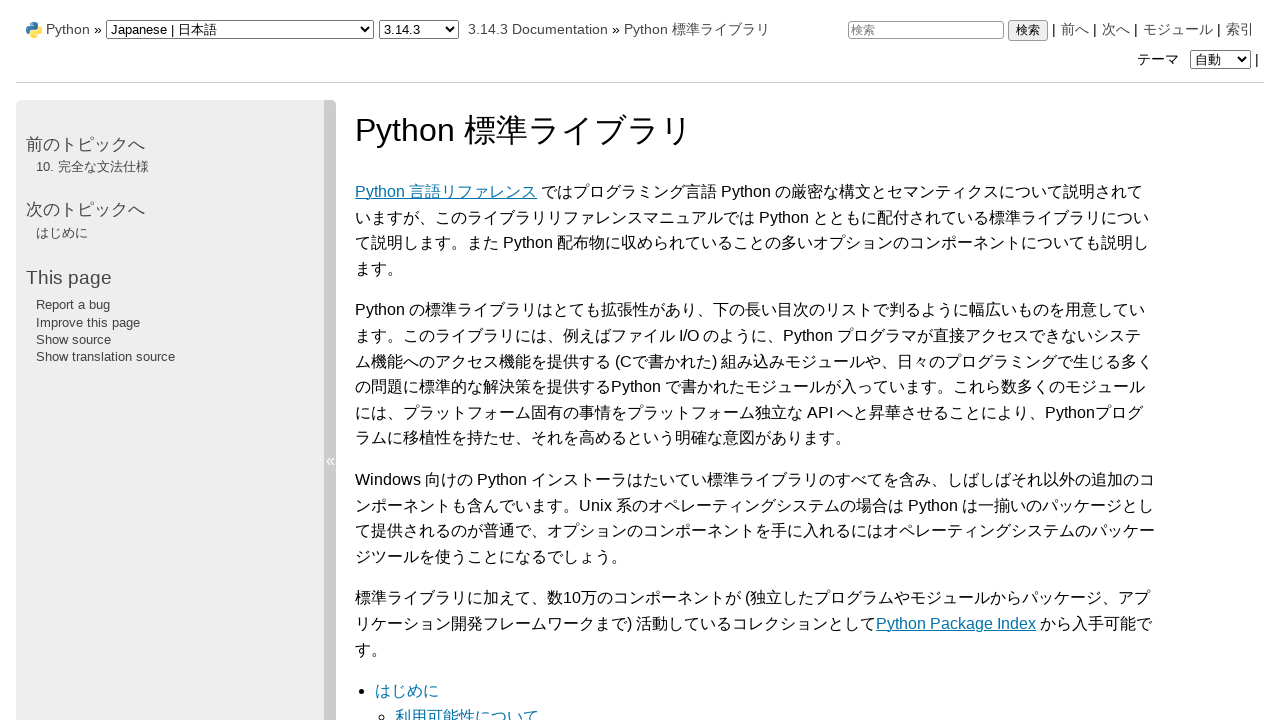

Waited for reference links to load in Python documentation
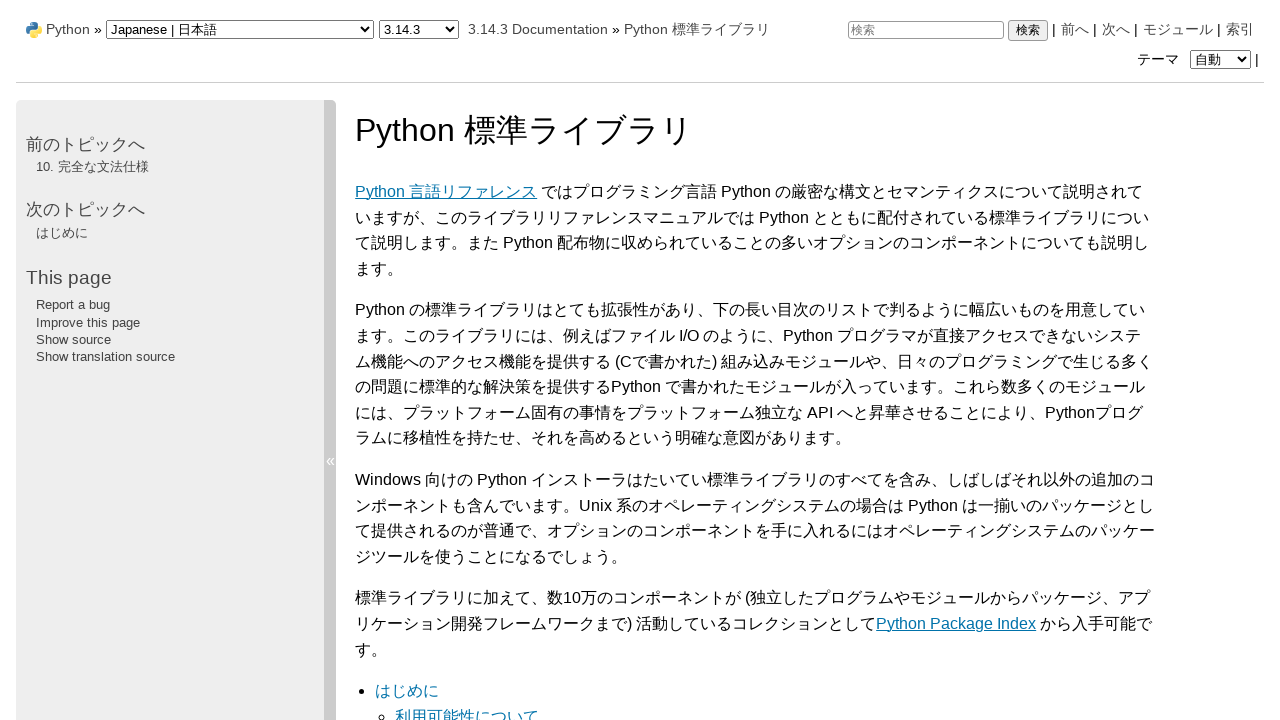

Clicked on the reference link (Built-in Functions) at (467, 712) on a.reference.internal >> nth=2
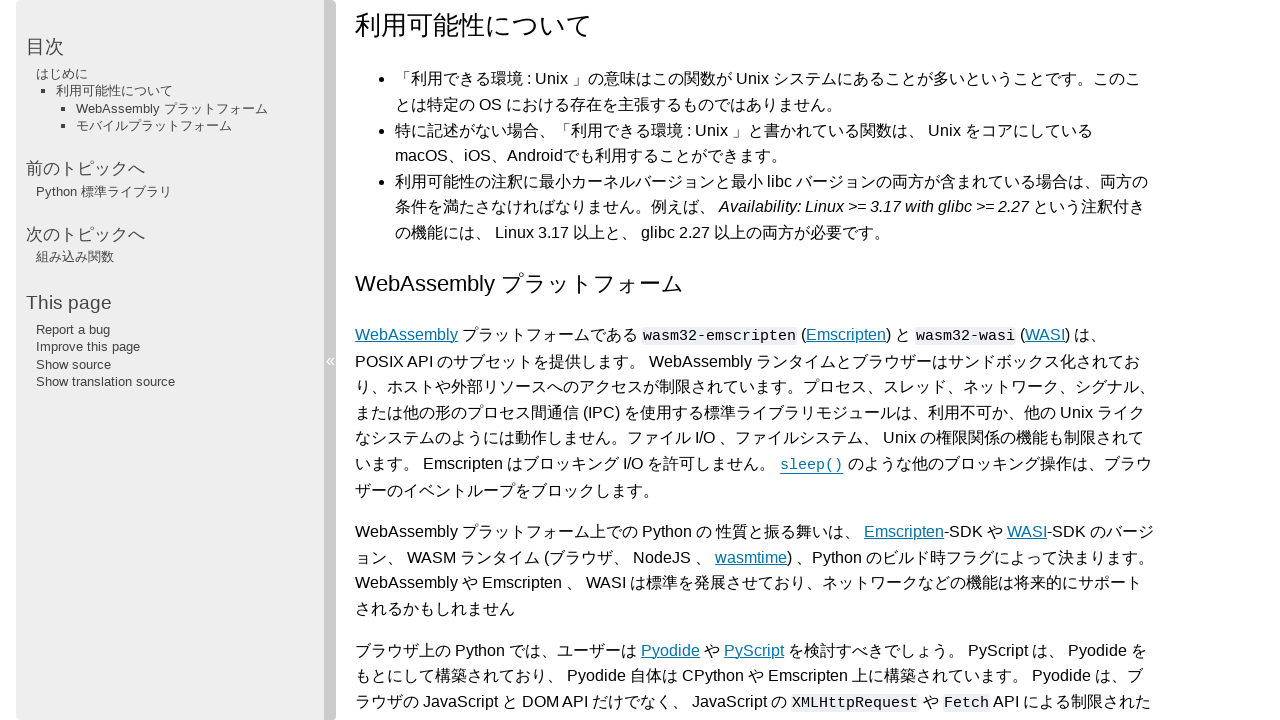

Waited for the reference page to fully load
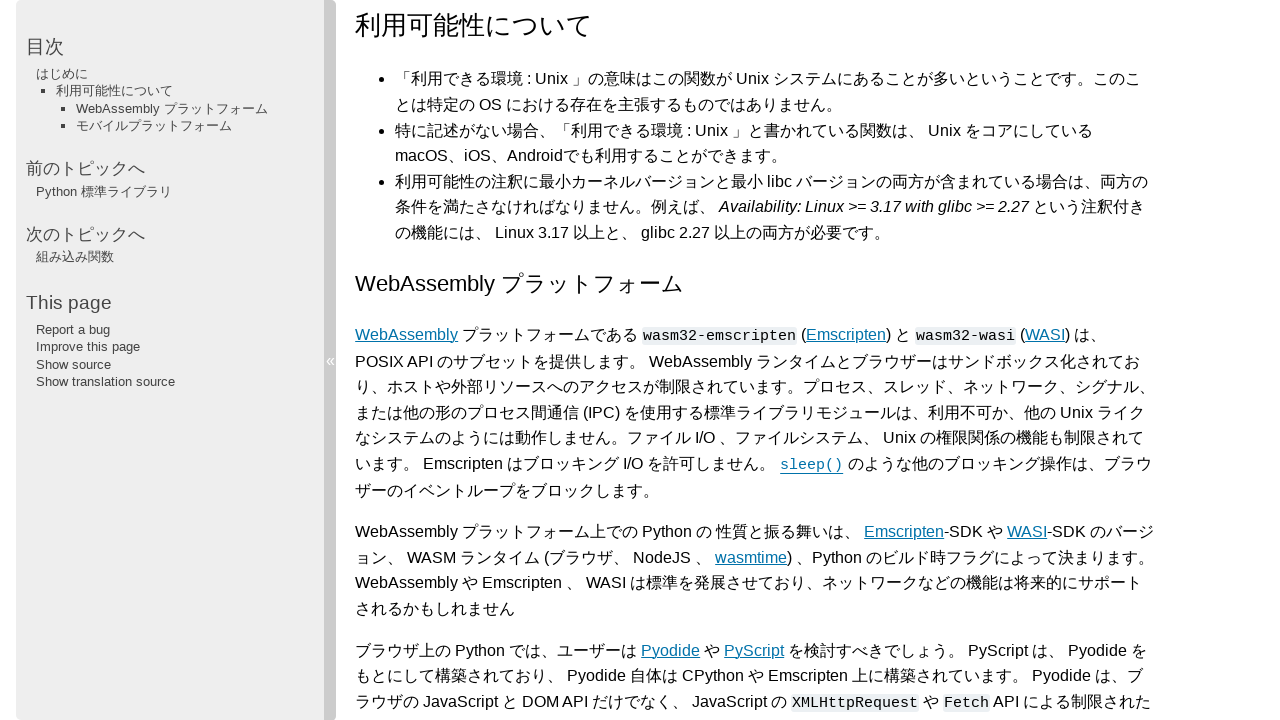

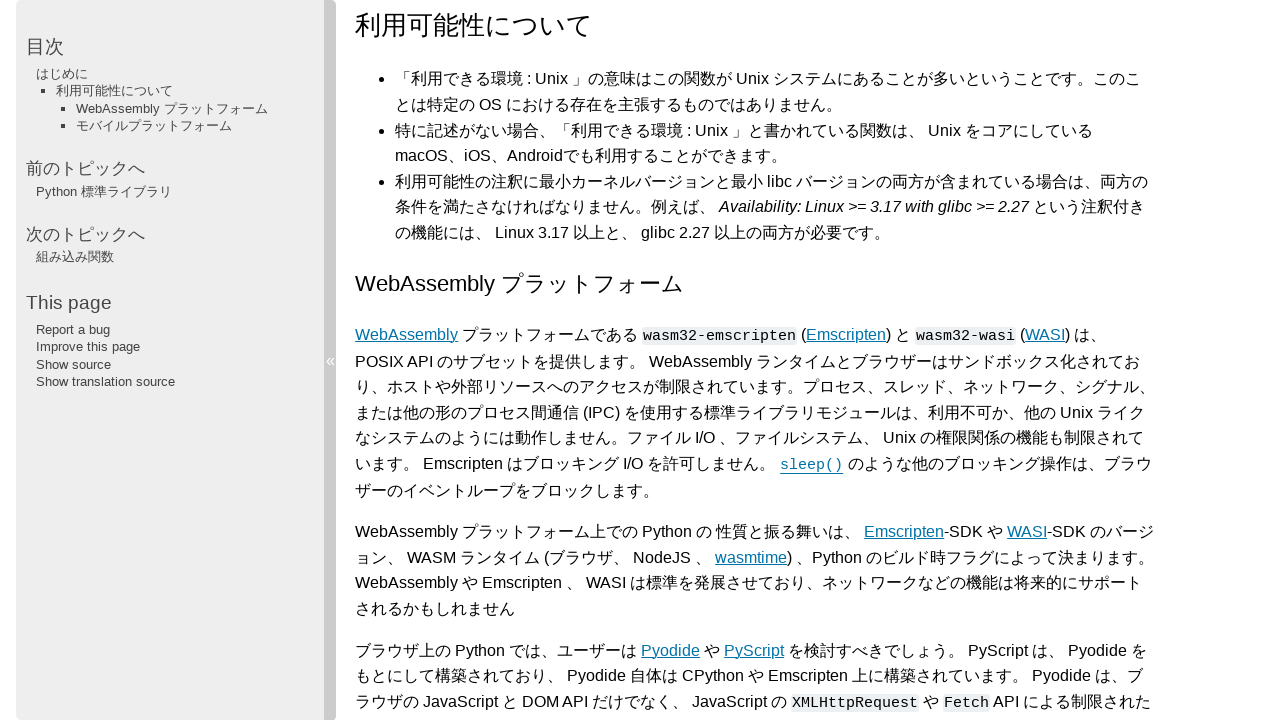